UI smoke test that verifies the AIDEAS Creative Platform loads correctly by checking for branding text visibility and basic UI elements like buttons and input fields.

Starting URL: https://aideas-redbaez.netlify.app

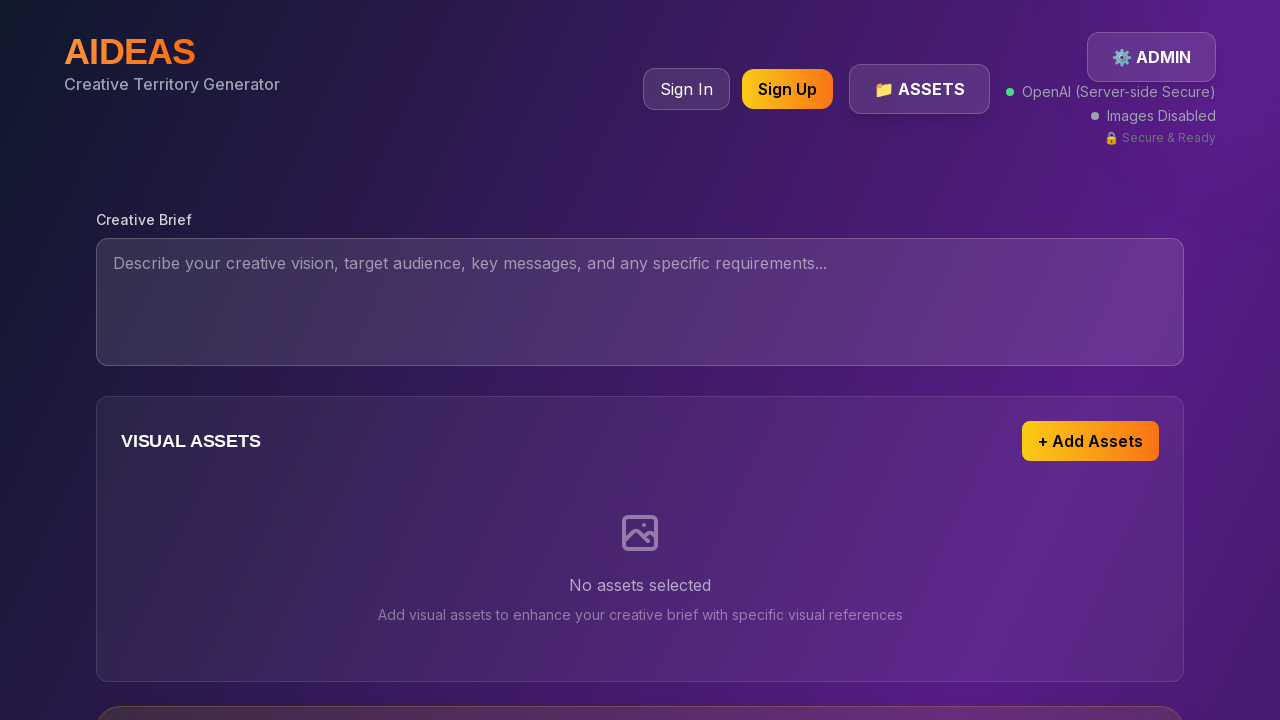

Waited for page to reach network idle state
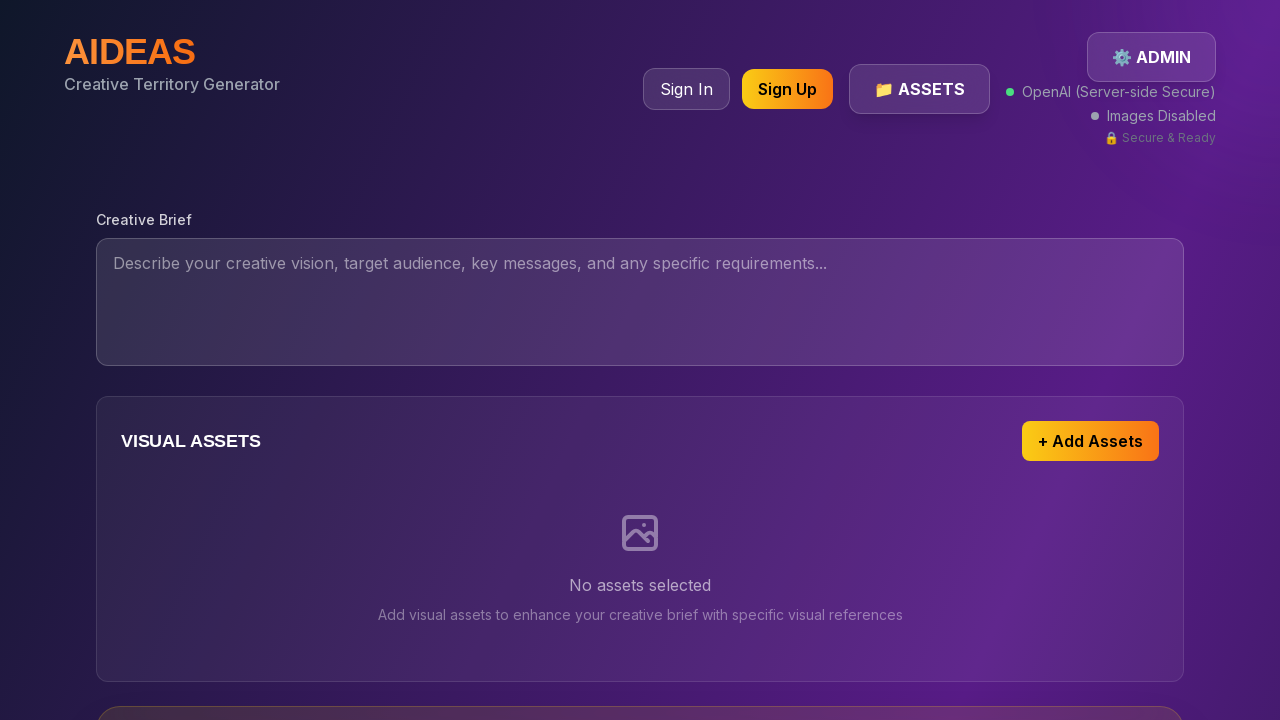

Located AIDEAS branding text element
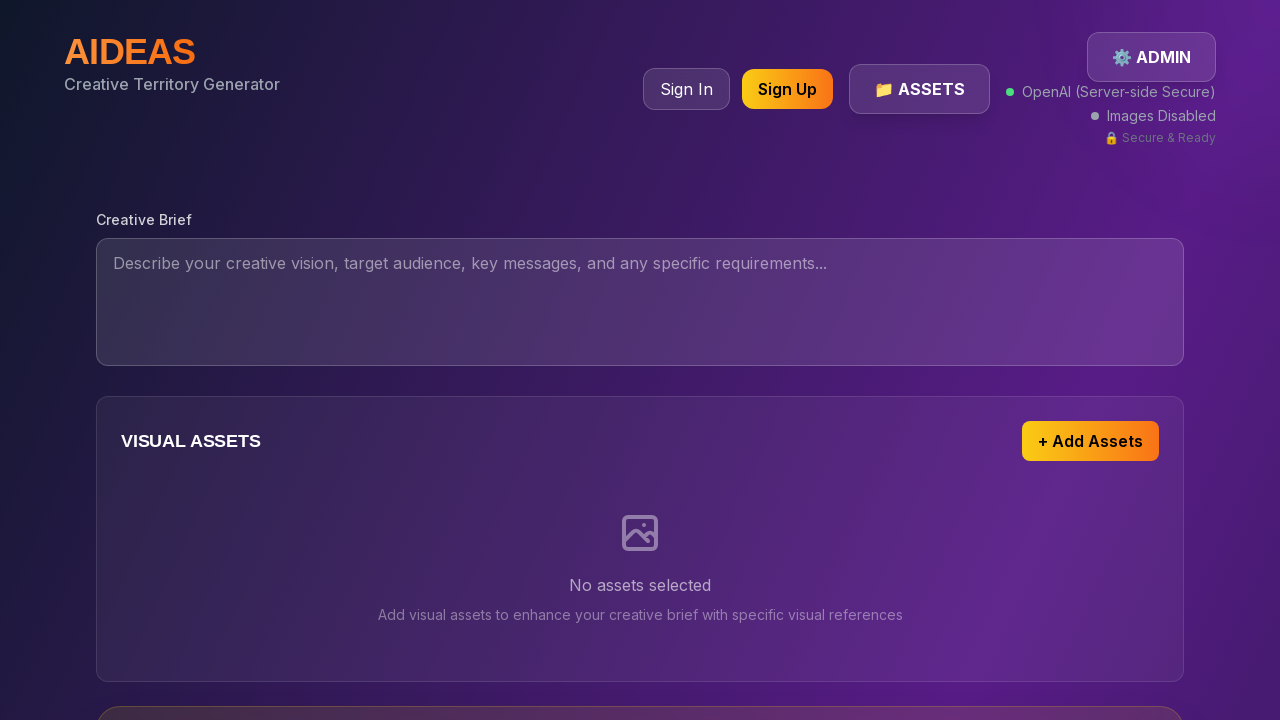

AIDEAS branding text is visible on the page
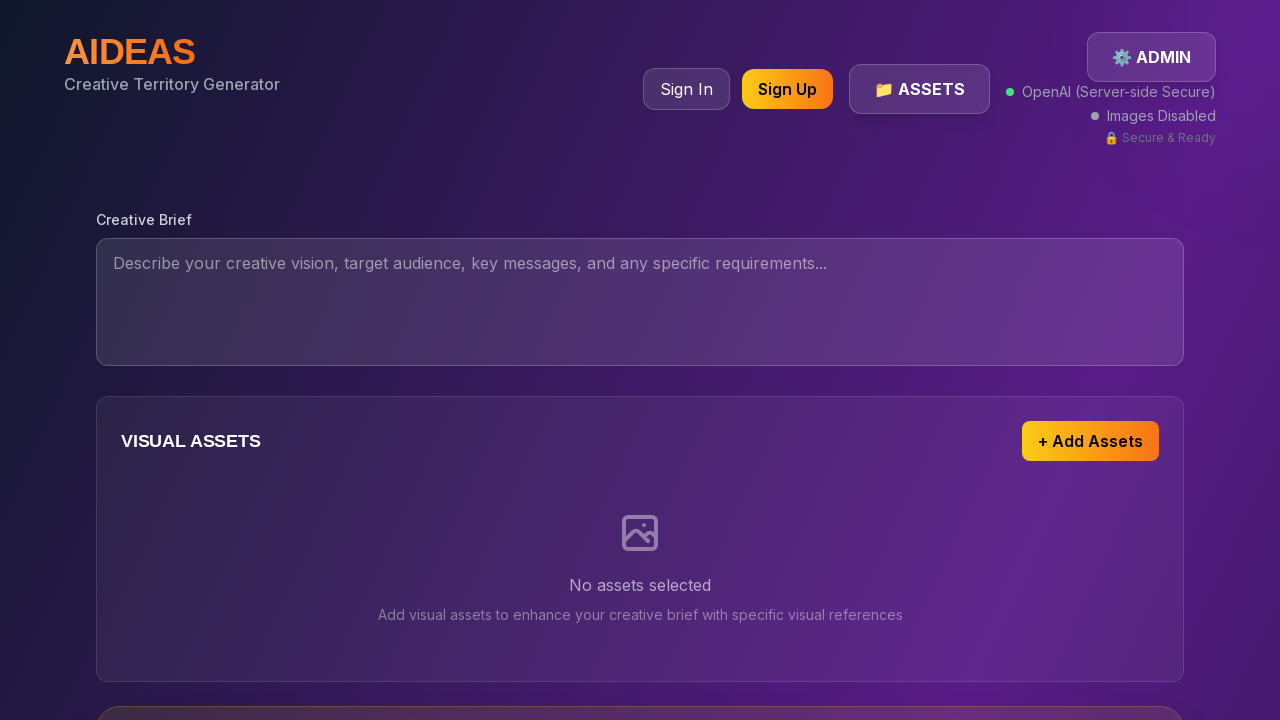

Button UI elements are present on the page
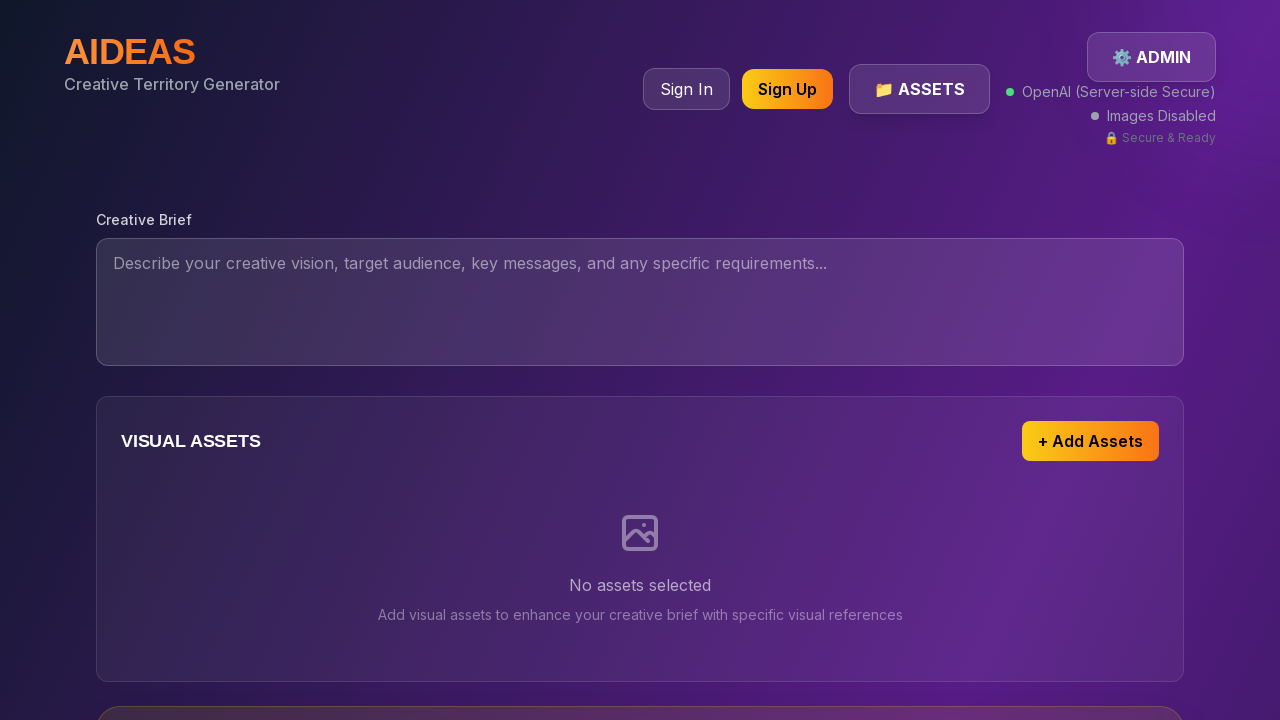

Input fields and text areas are present on the page
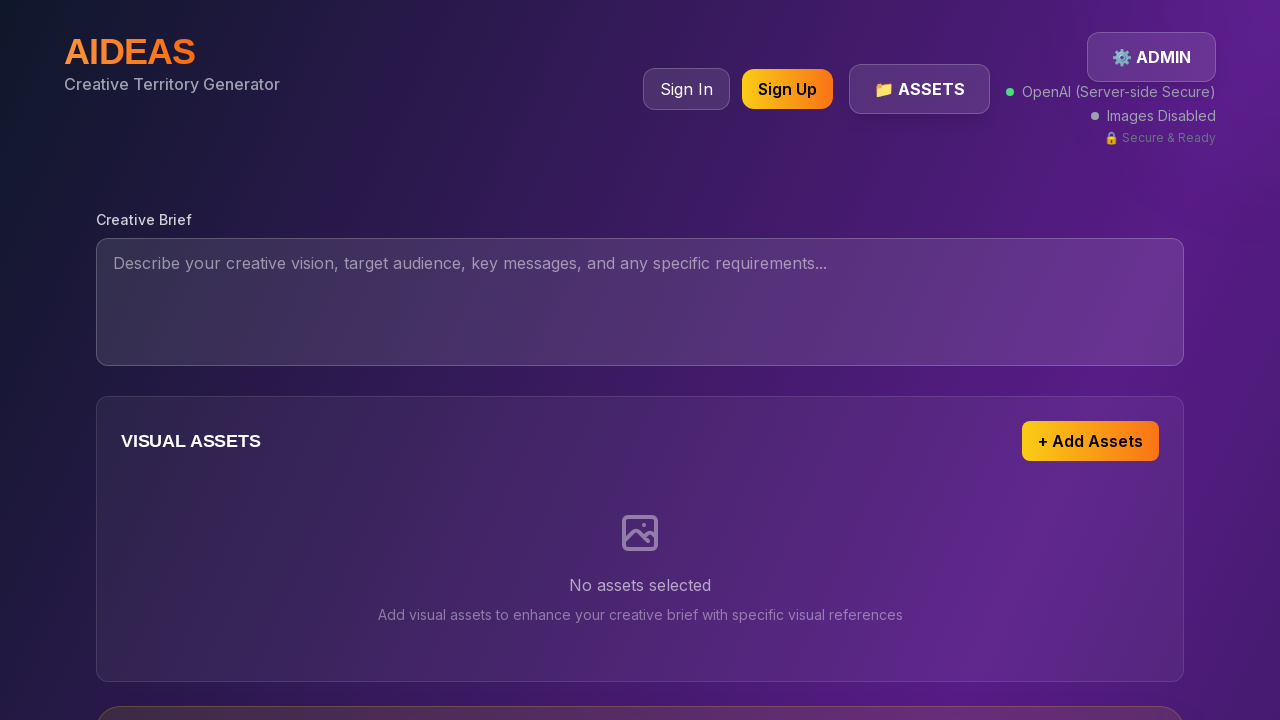

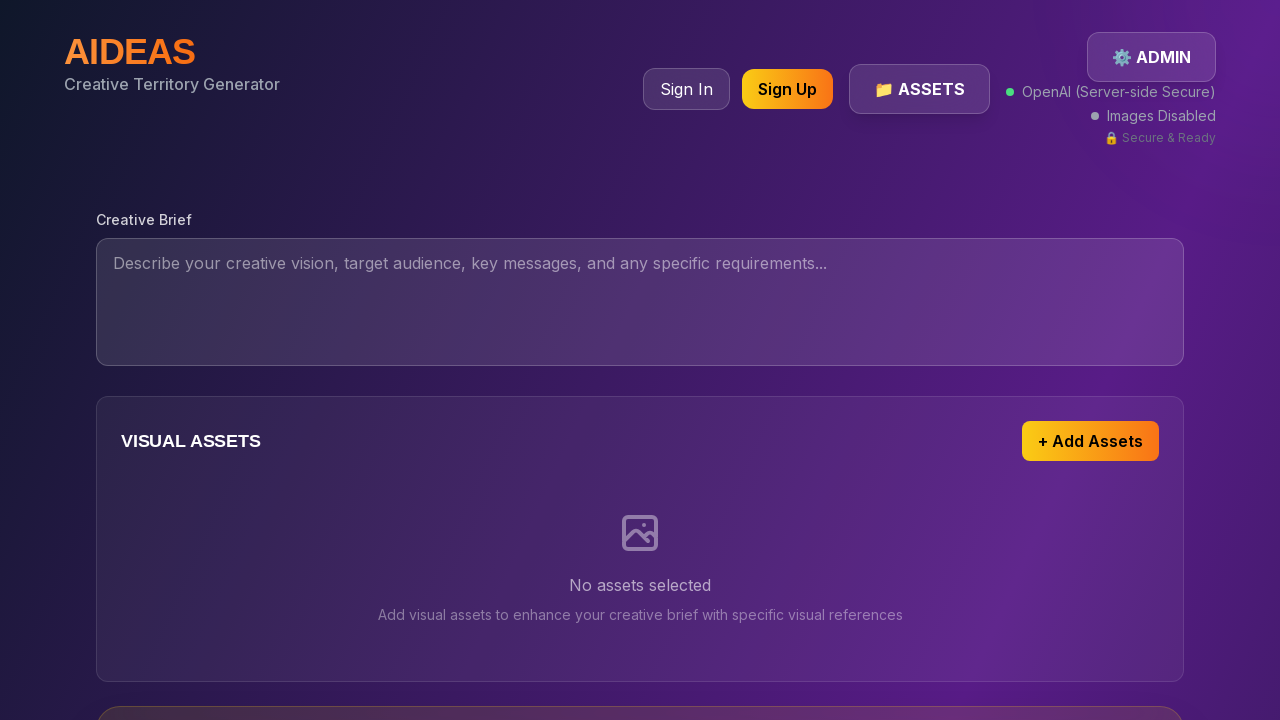